End-to-end test for a Cloud Resume website that verifies the resume heading is visible and contains the expected name, then captures the visitor count, refreshes the page, and verifies the visitor count incremented by 1.

Starting URL: https://bradykatler.com

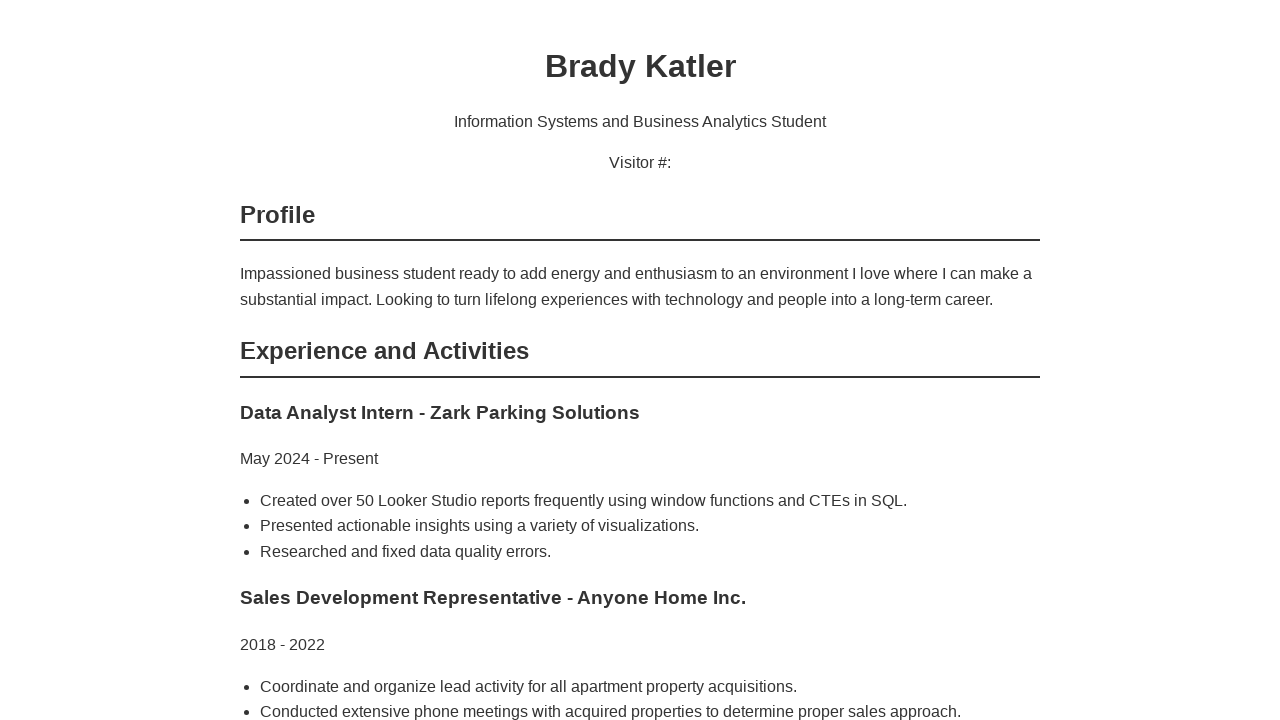

Resume heading is visible
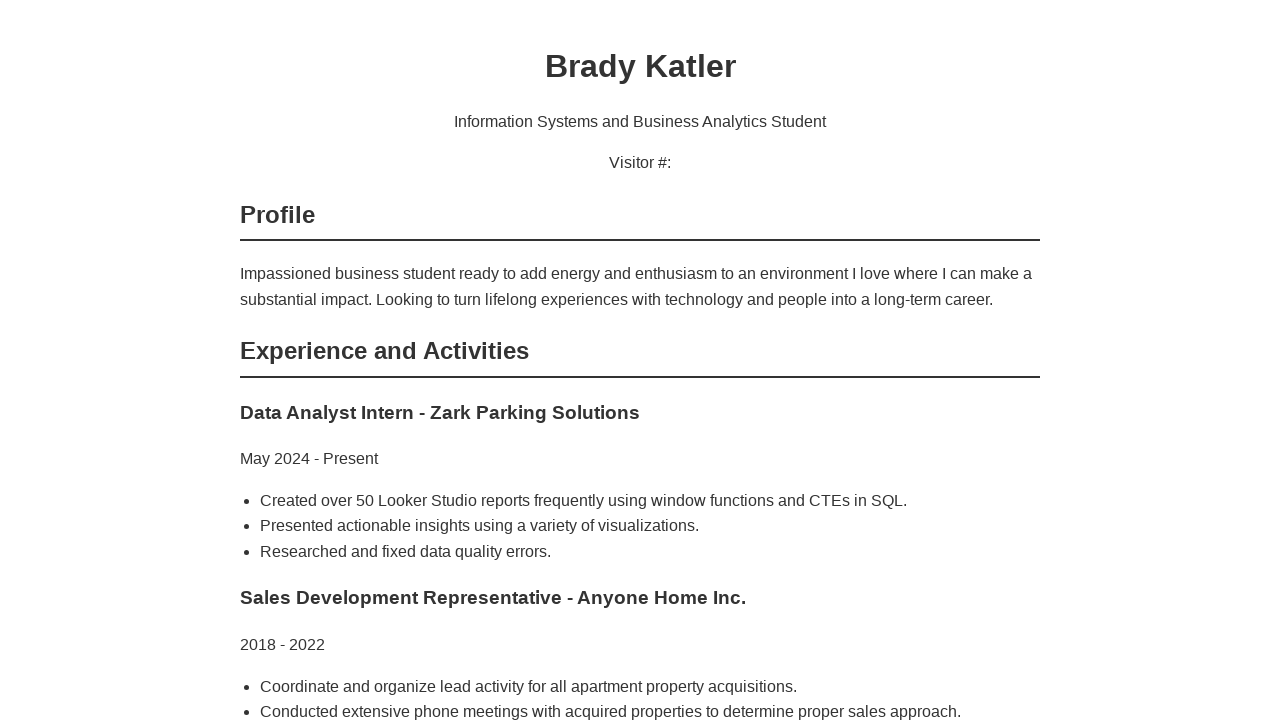

Resume heading contains 'Brady'
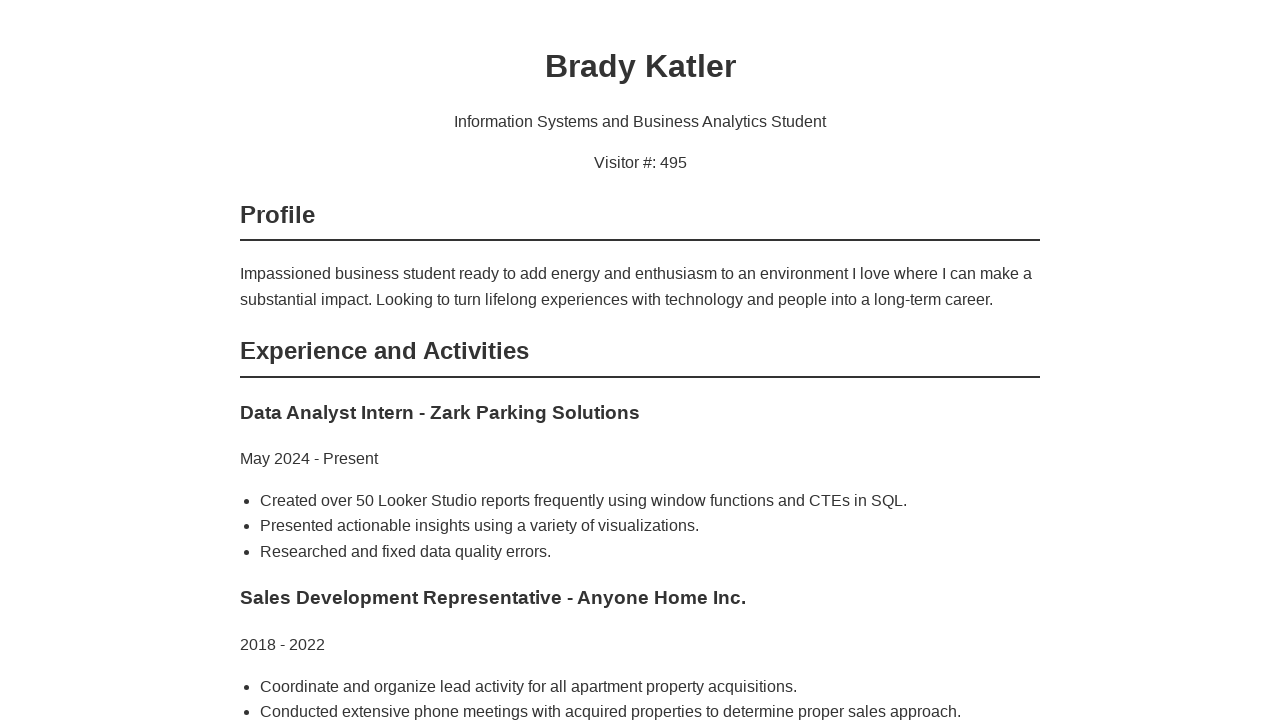

Visitor counter element loaded
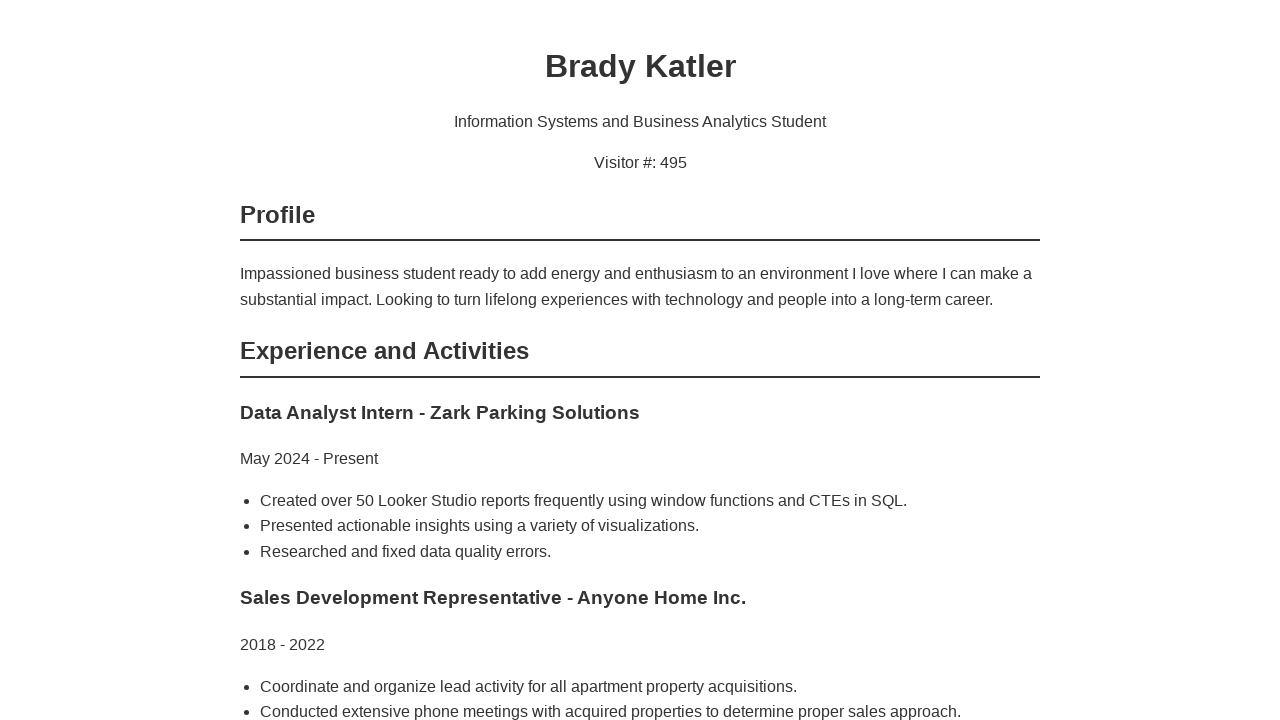

Initial visitor count captured: 495
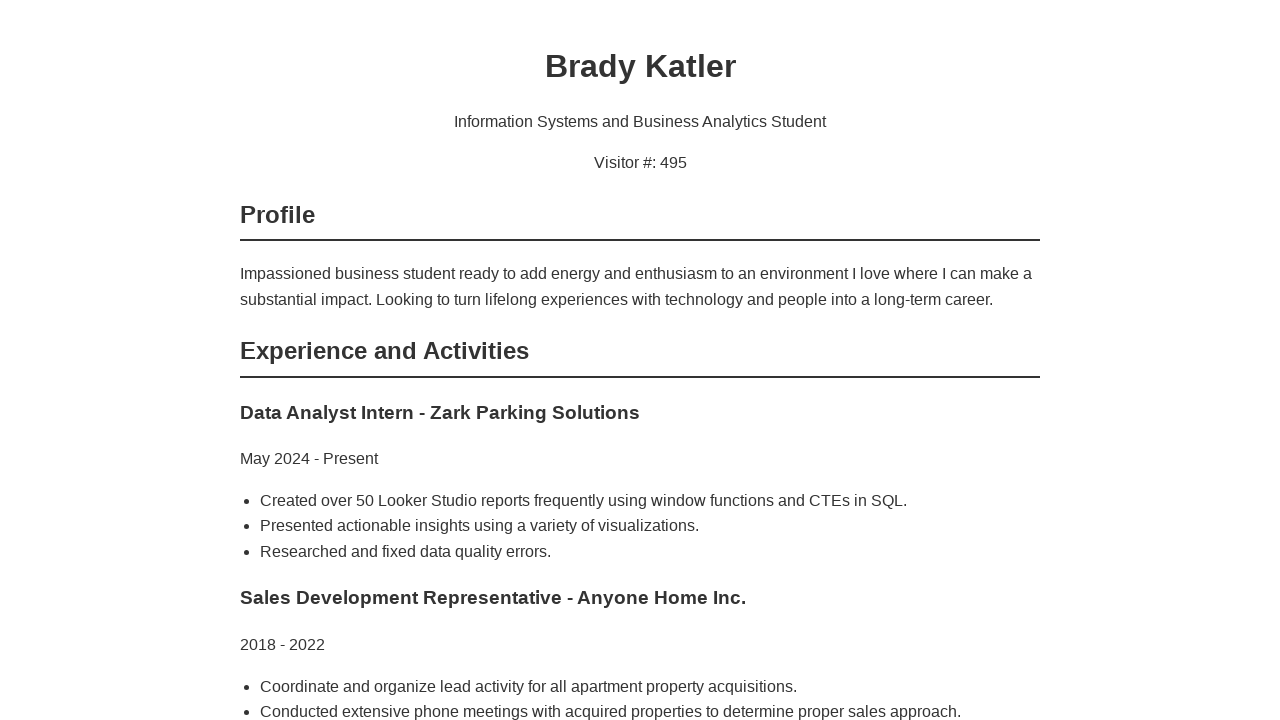

Page refreshed to simulate a new visit
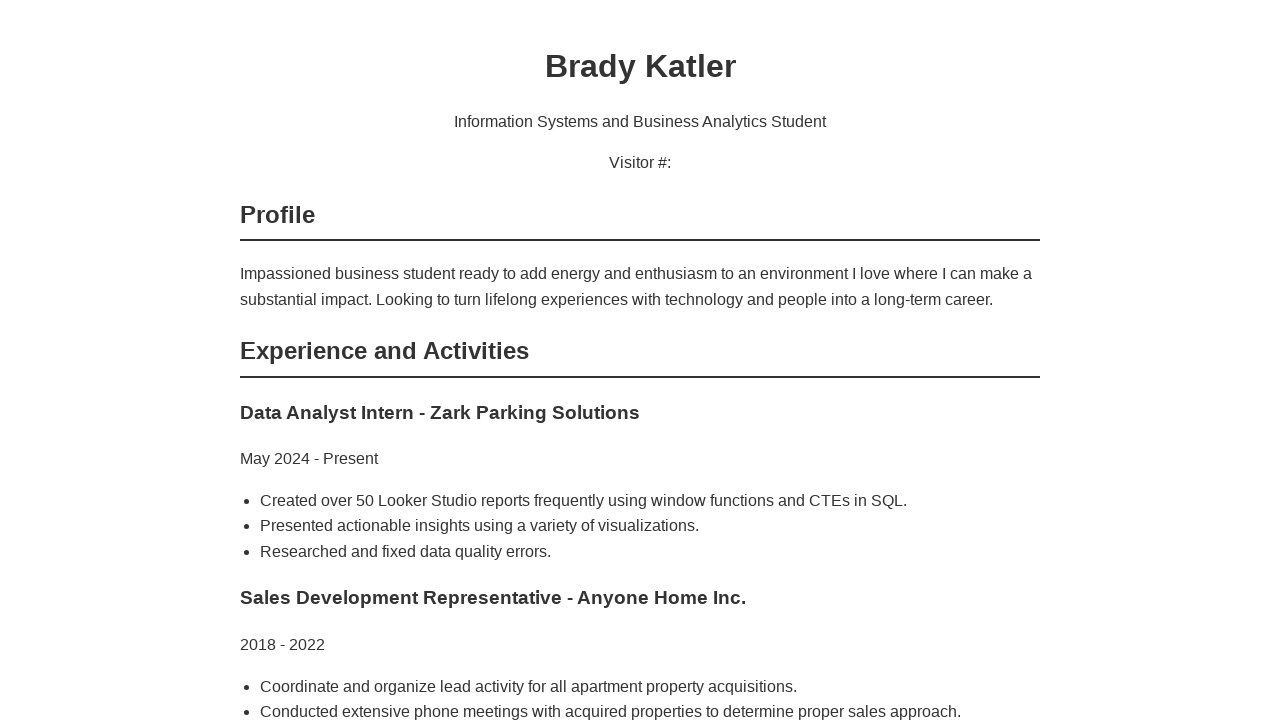

Visitor counter element loaded after refresh
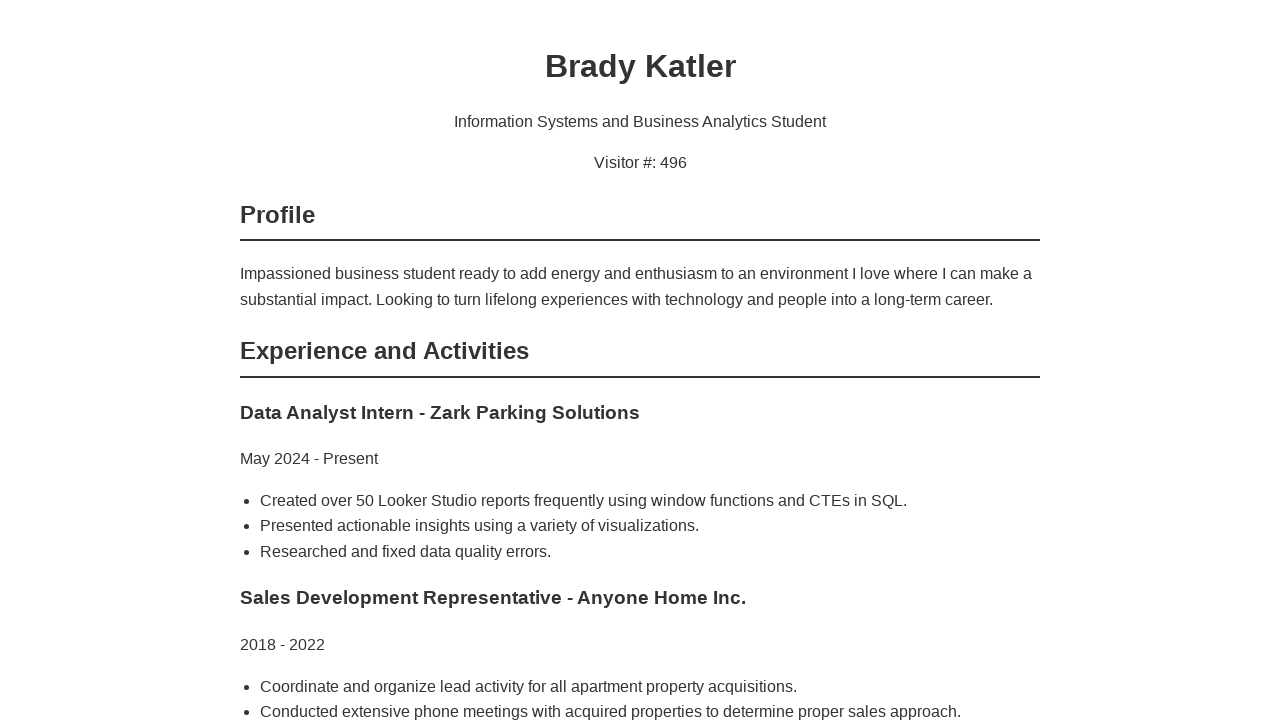

Updated visitor count captured: 496
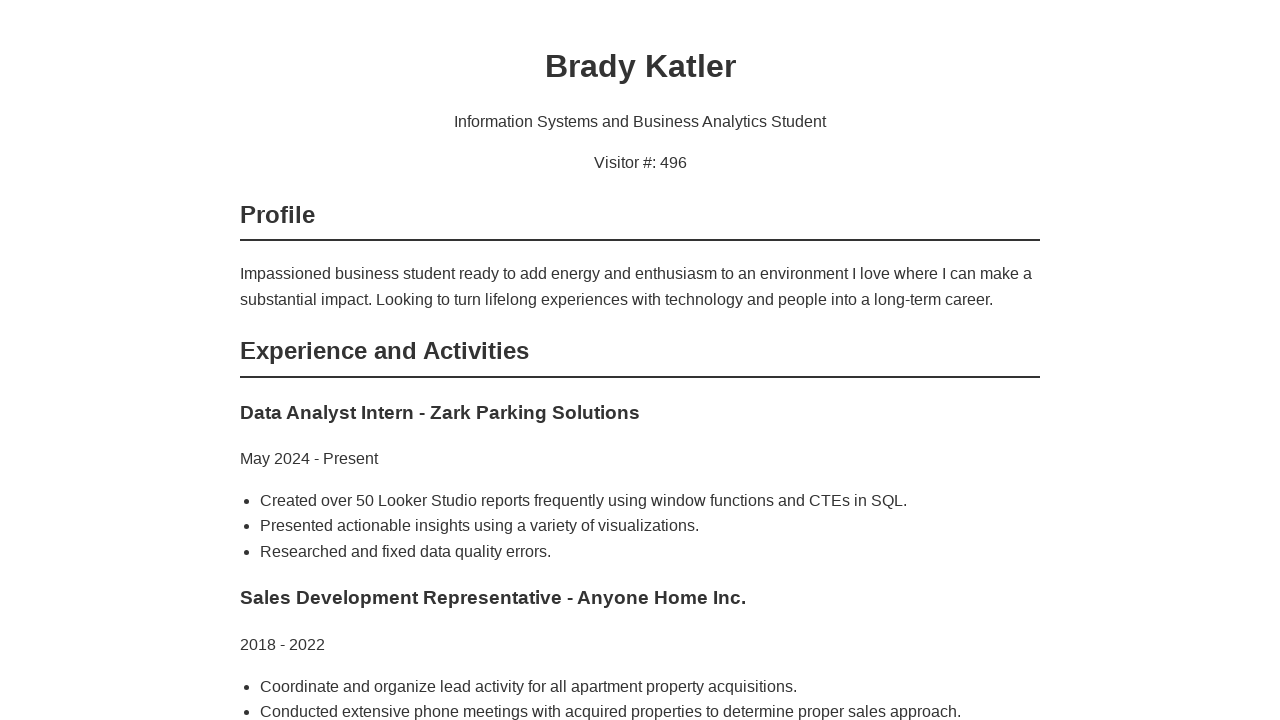

Visitor count incremented by 1 (from 495 to 496)
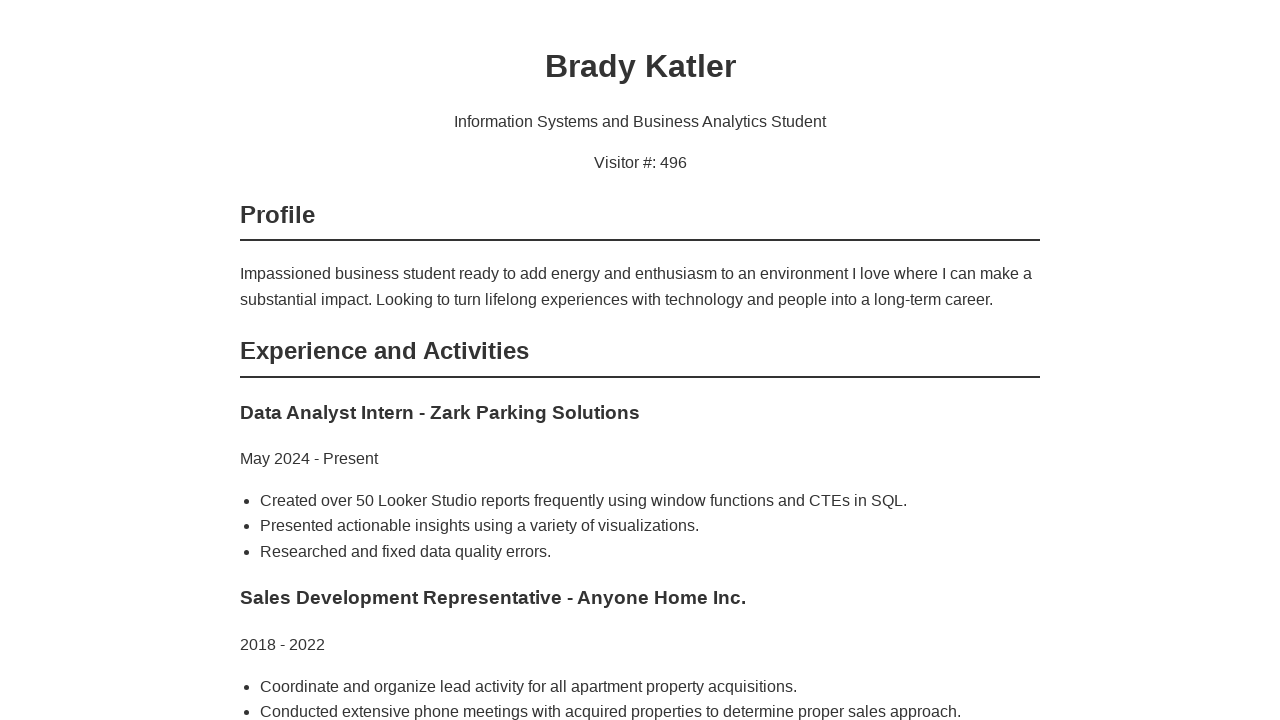

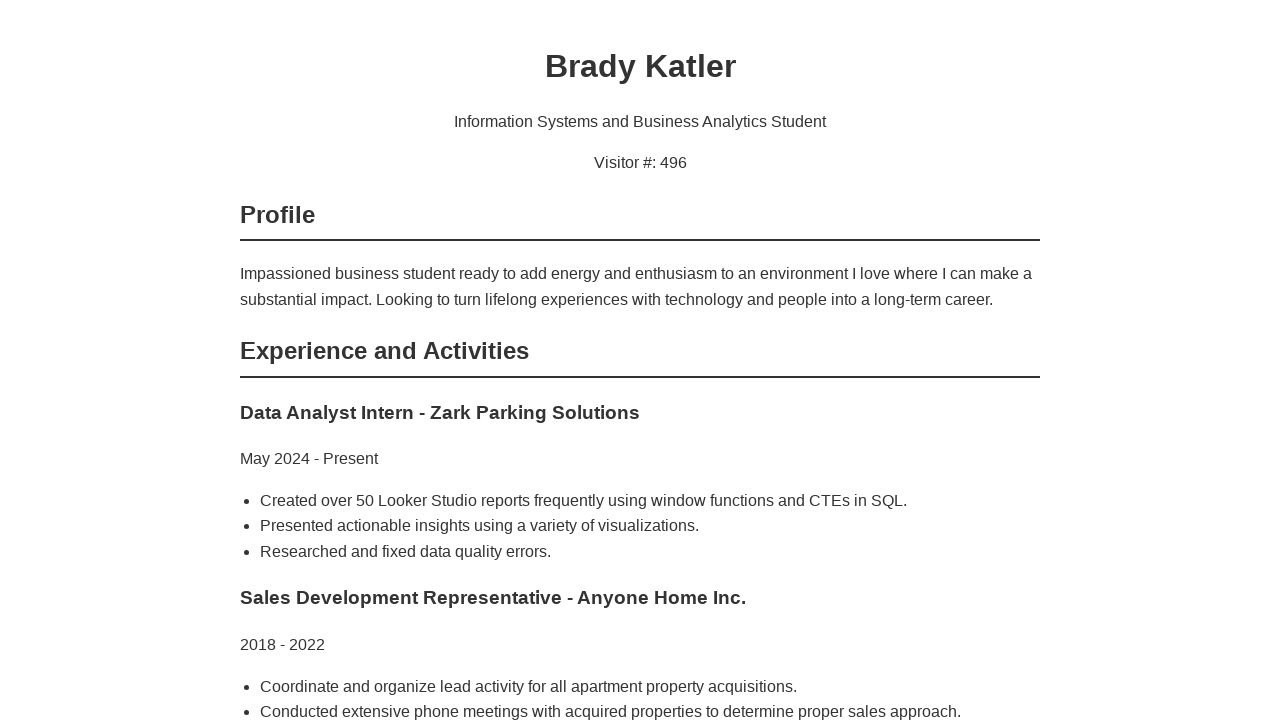